Adds a new employee record to the web table by filling out a registration form with random employee data

Starting URL: https://demoqa.com/webtables

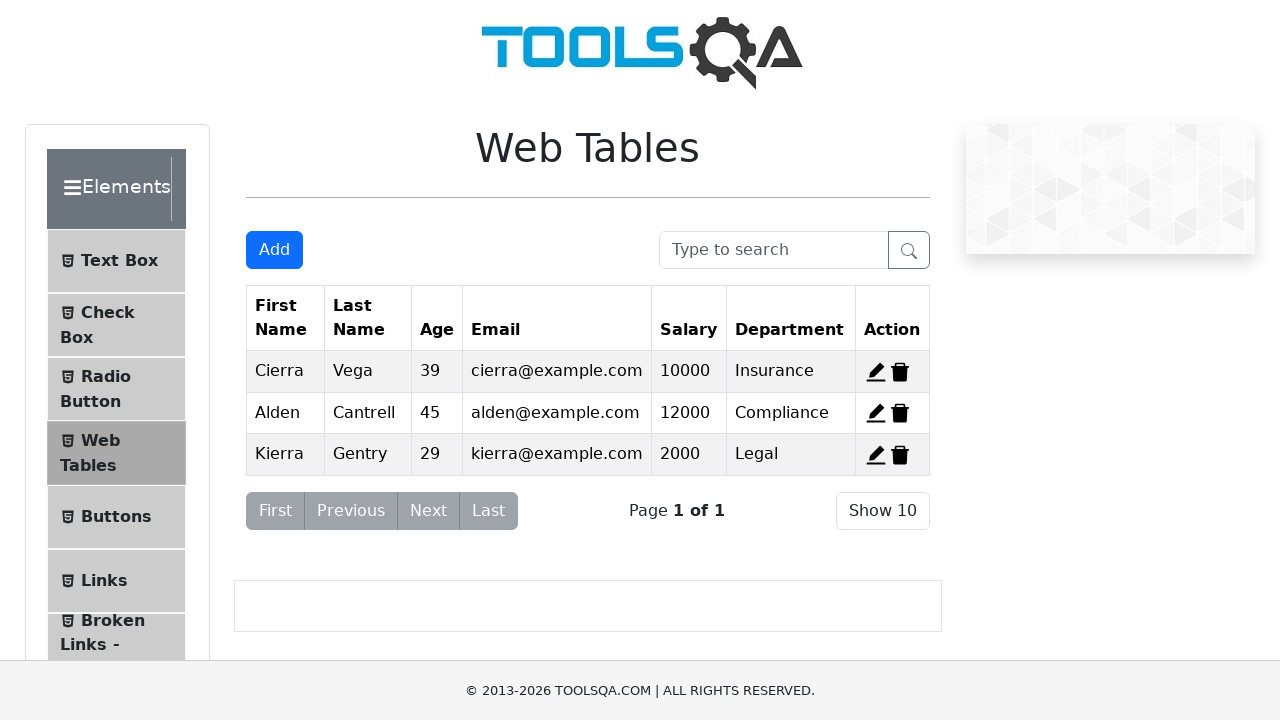

Clicked 'Add New Record' button to open registration form at (274, 250) on #addNewRecordButton
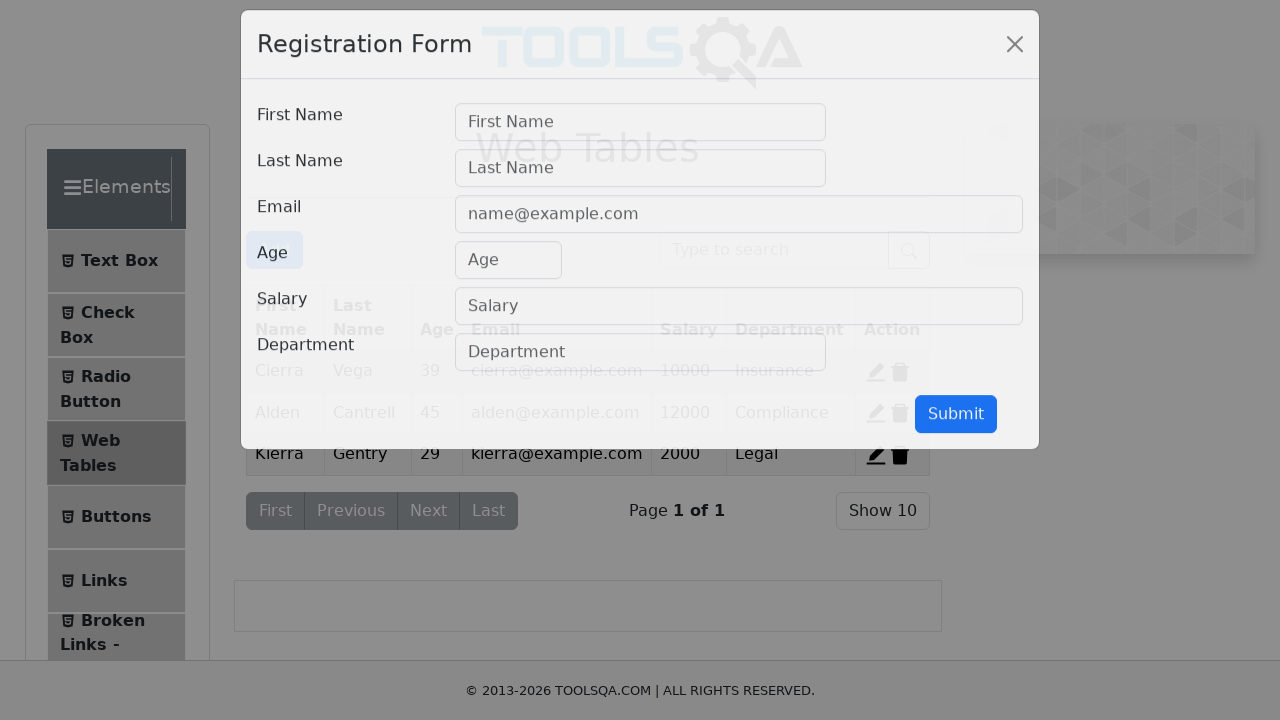

Filled first name field with 'John' on #firstName
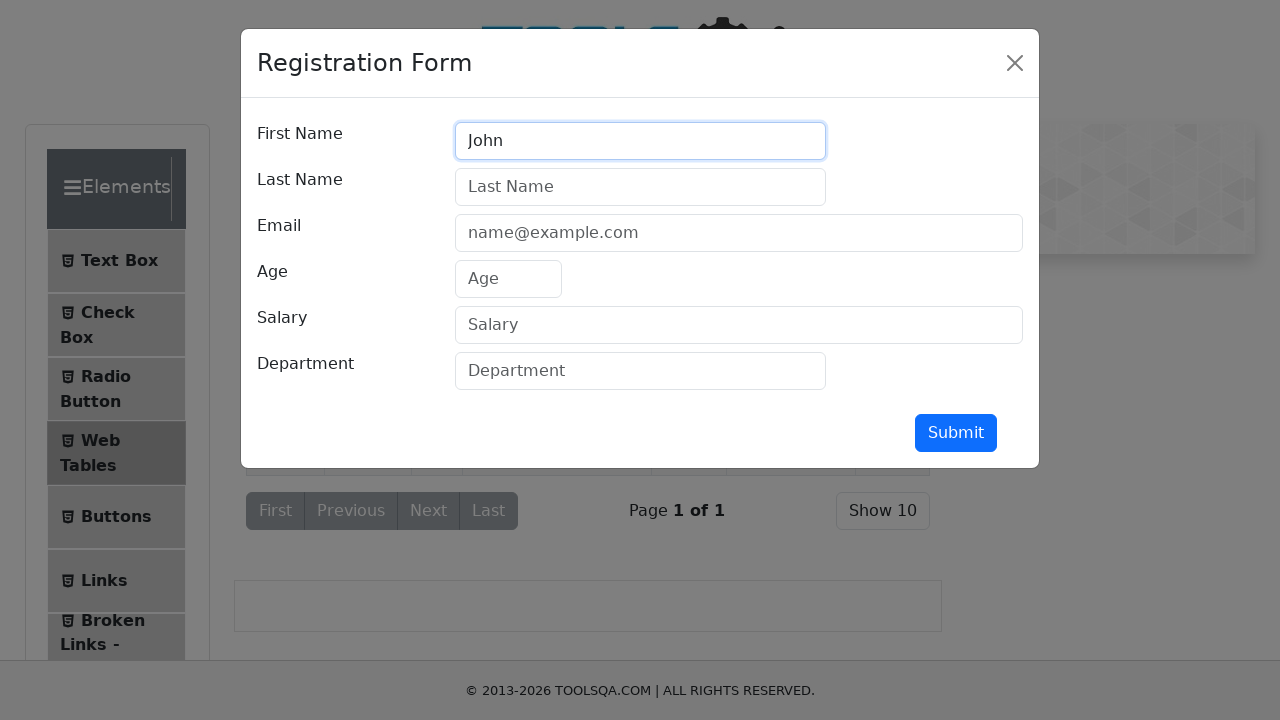

Filled last name field with 'Anderson' on #lastName
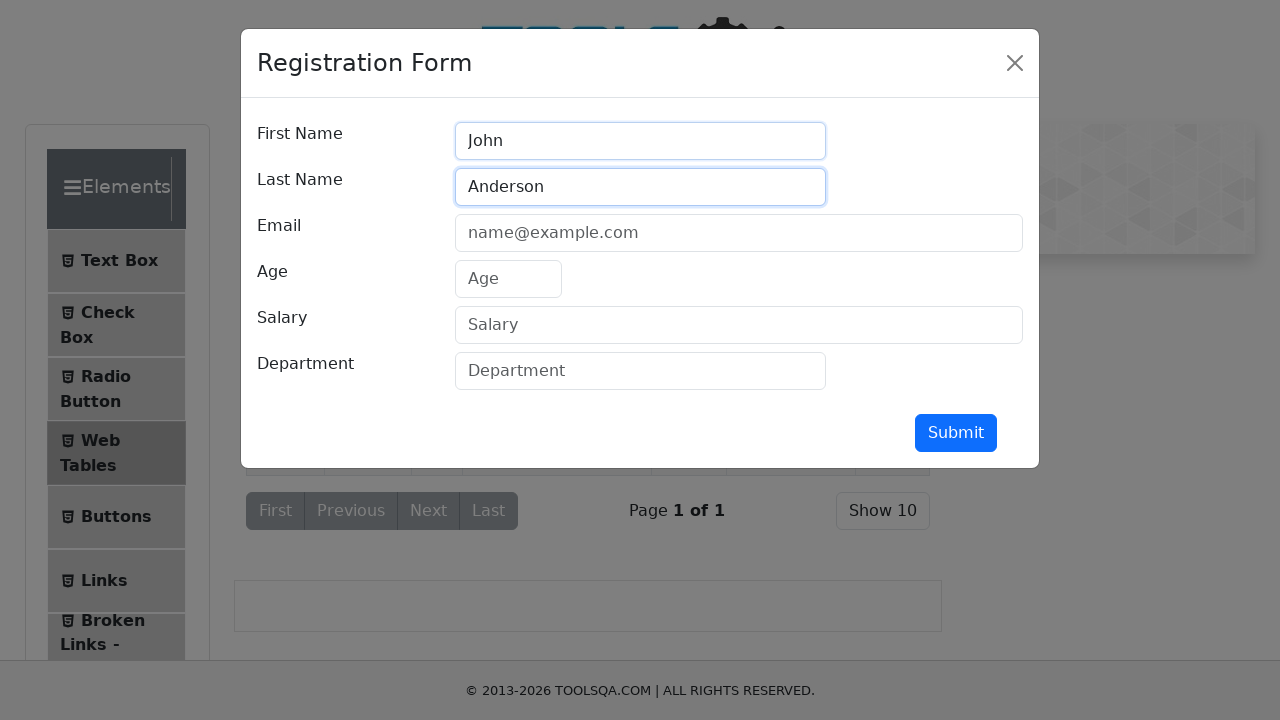

Filled email field with 'john.anderson@example.com' on #userEmail
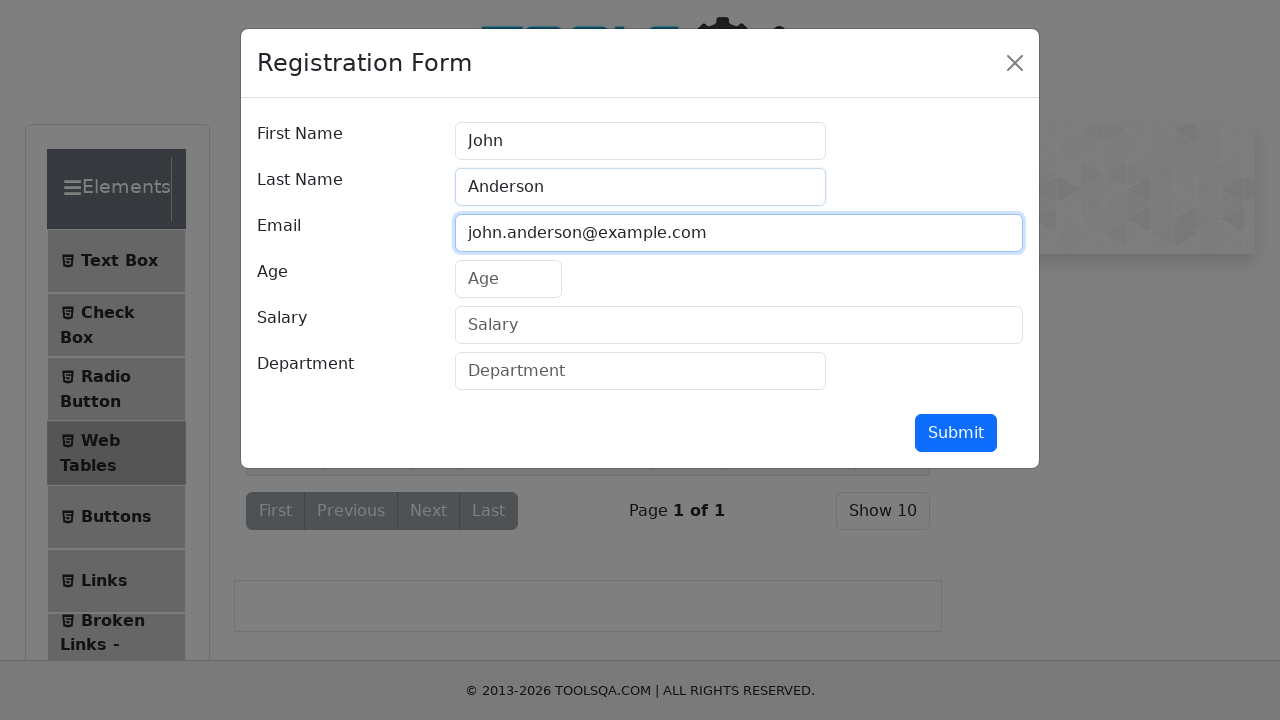

Filled age field with '32' on #age
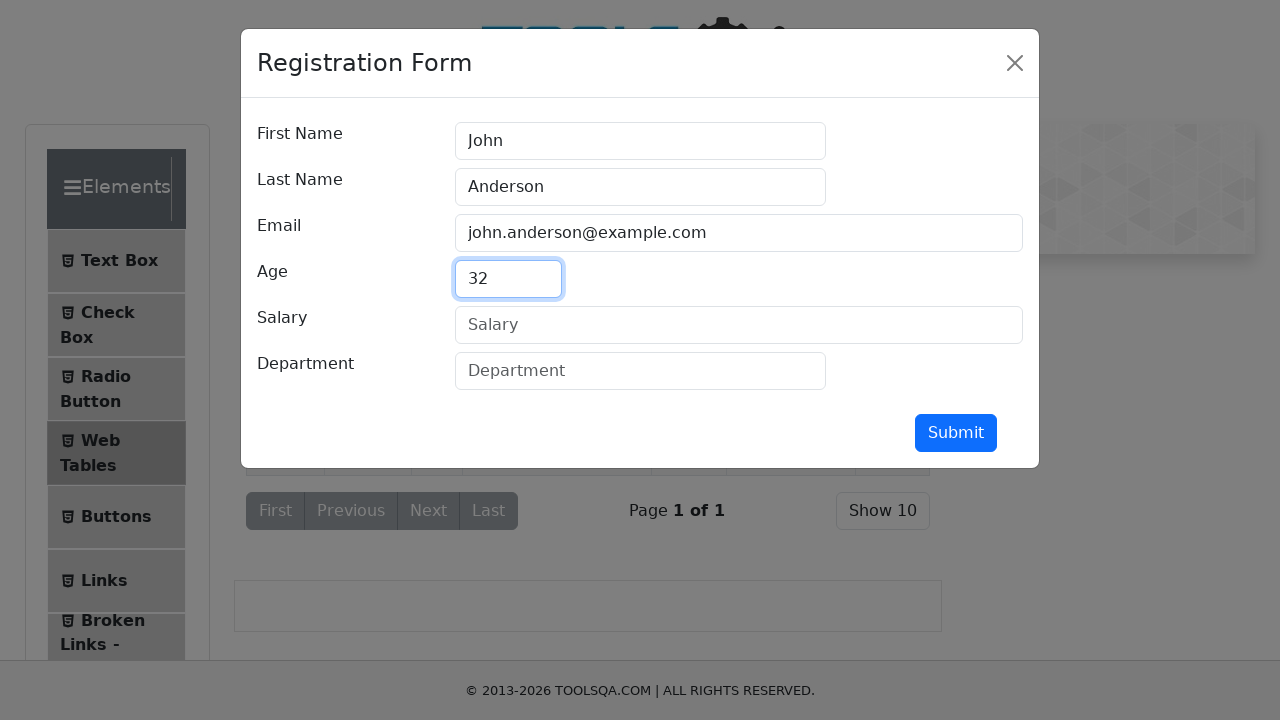

Filled salary field with '75000' on #salary
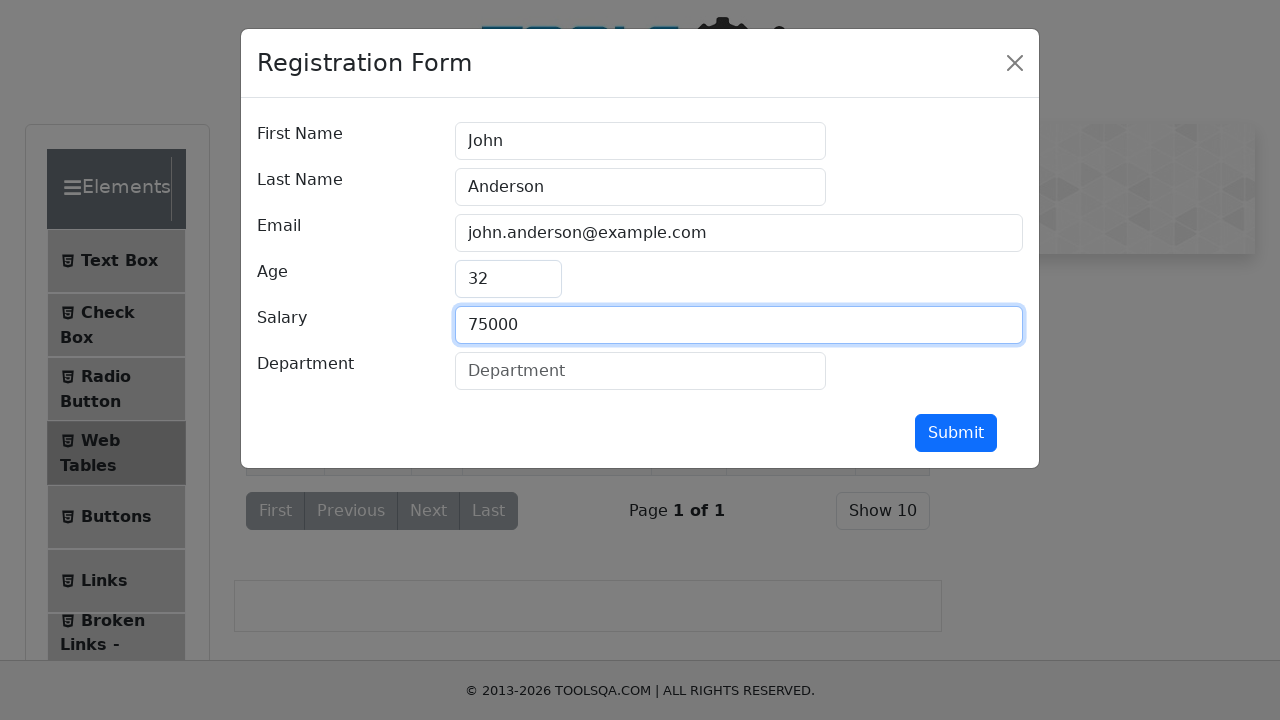

Filled department field with 'Engineering' on #department
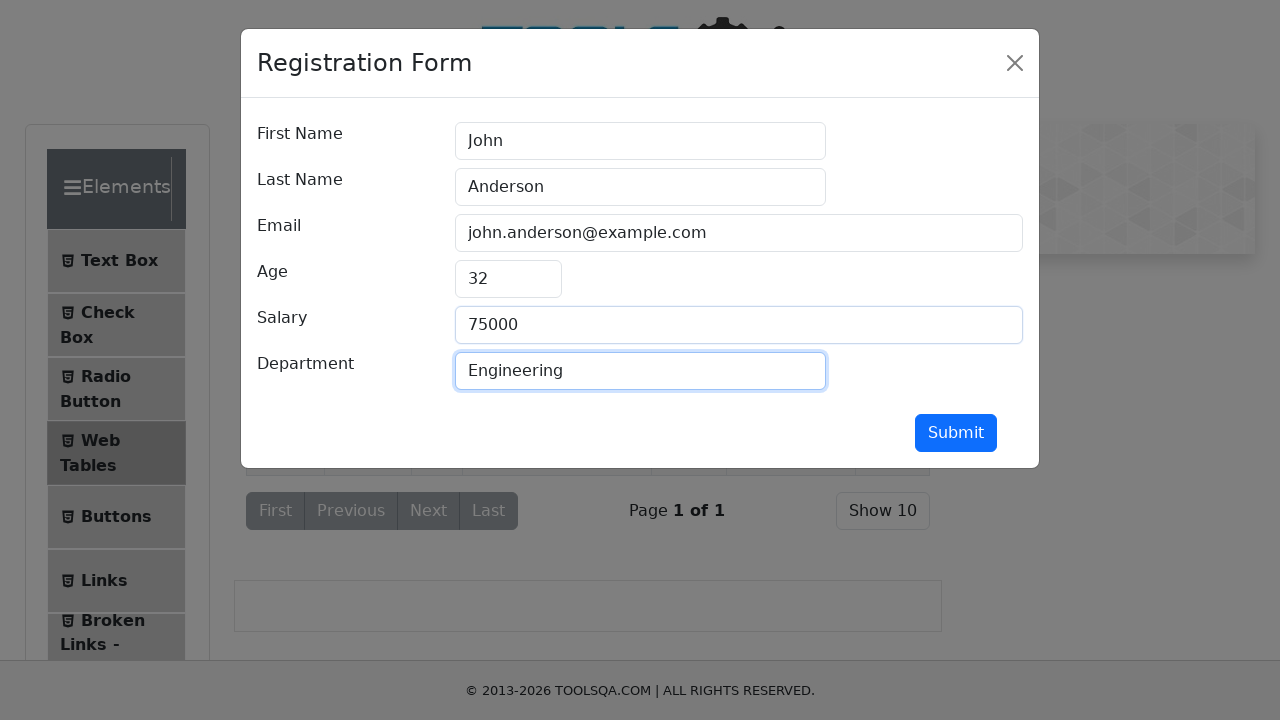

Clicked submit button to add new employee record at (956, 433) on #submit
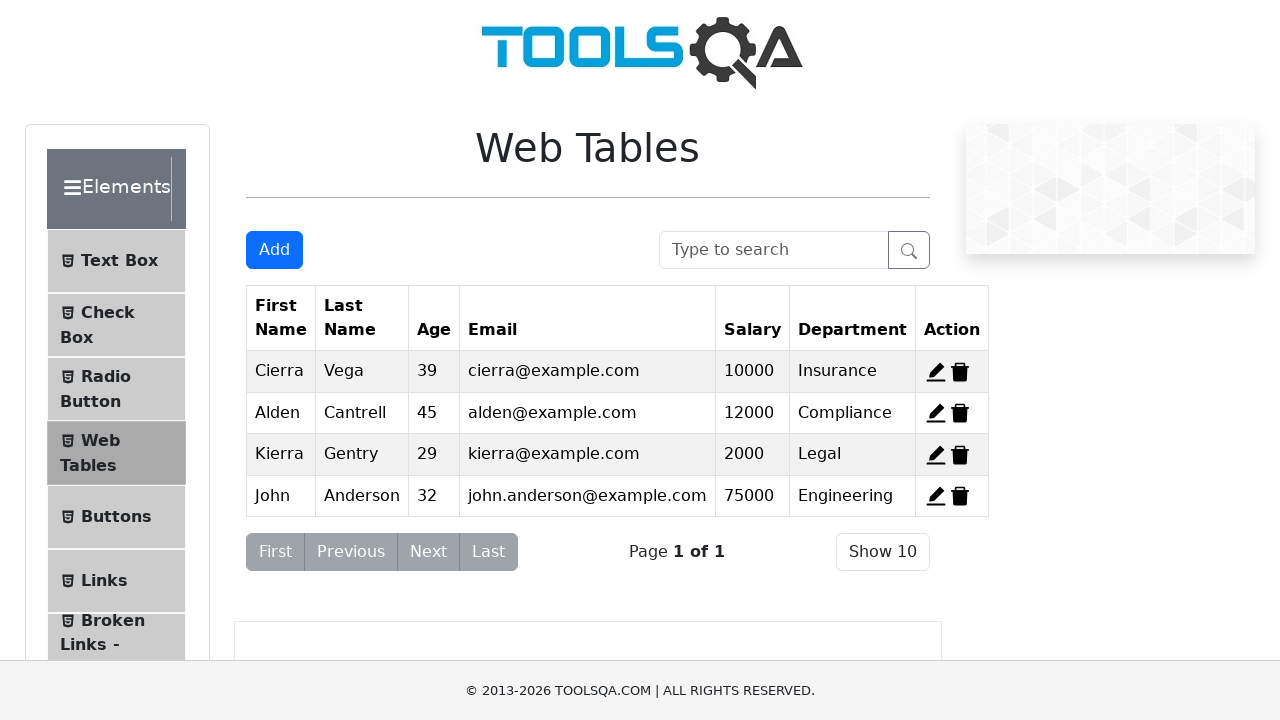

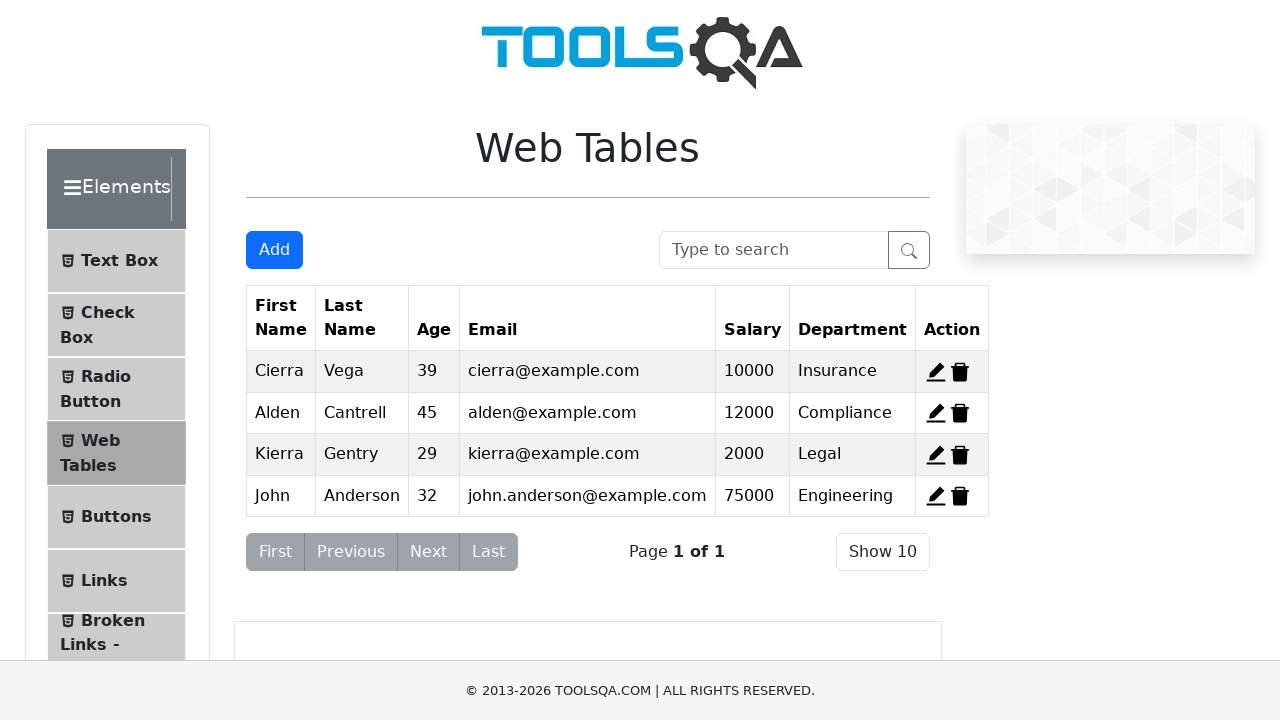